Navigates to a Credly badge page and verifies that badge details are displayed, including the badge name, certificate holder name, and issue/expiration dates.

Starting URL: https://www.credly.com/badges/90ee2ee9-f6cf-4d9b-8a52-f631d8644d58/public_url

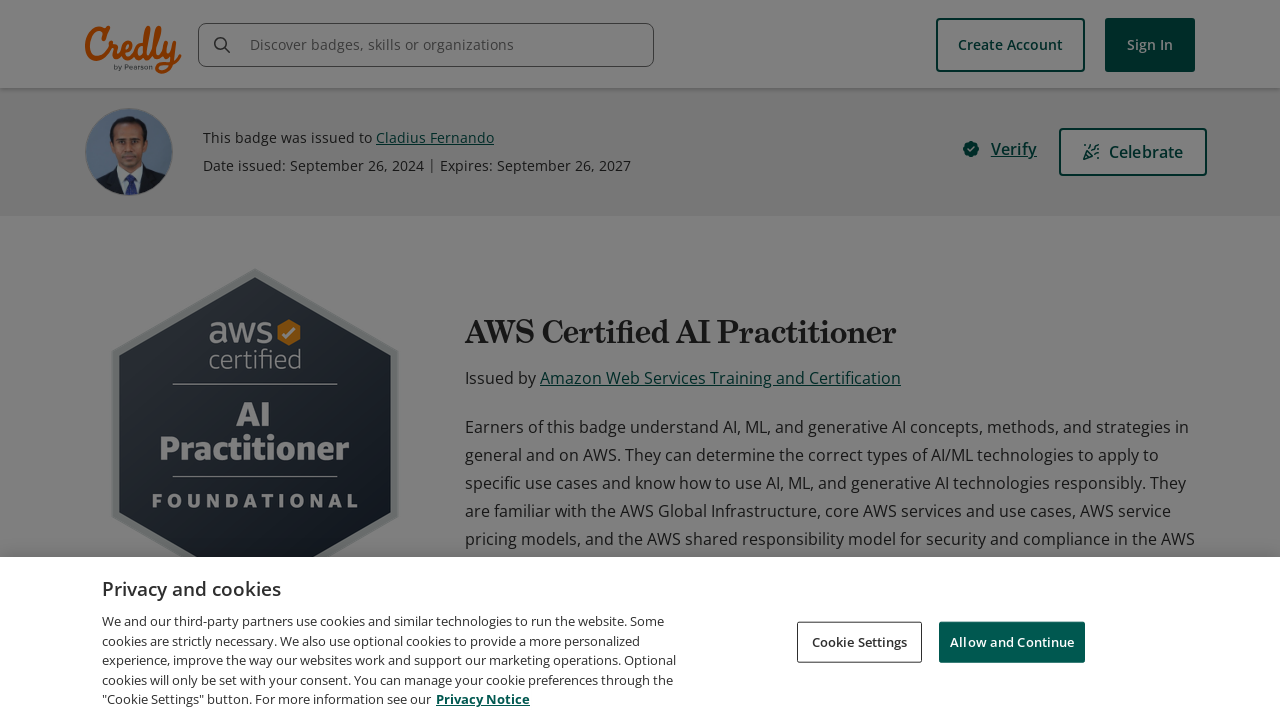

Waited for badge header to load
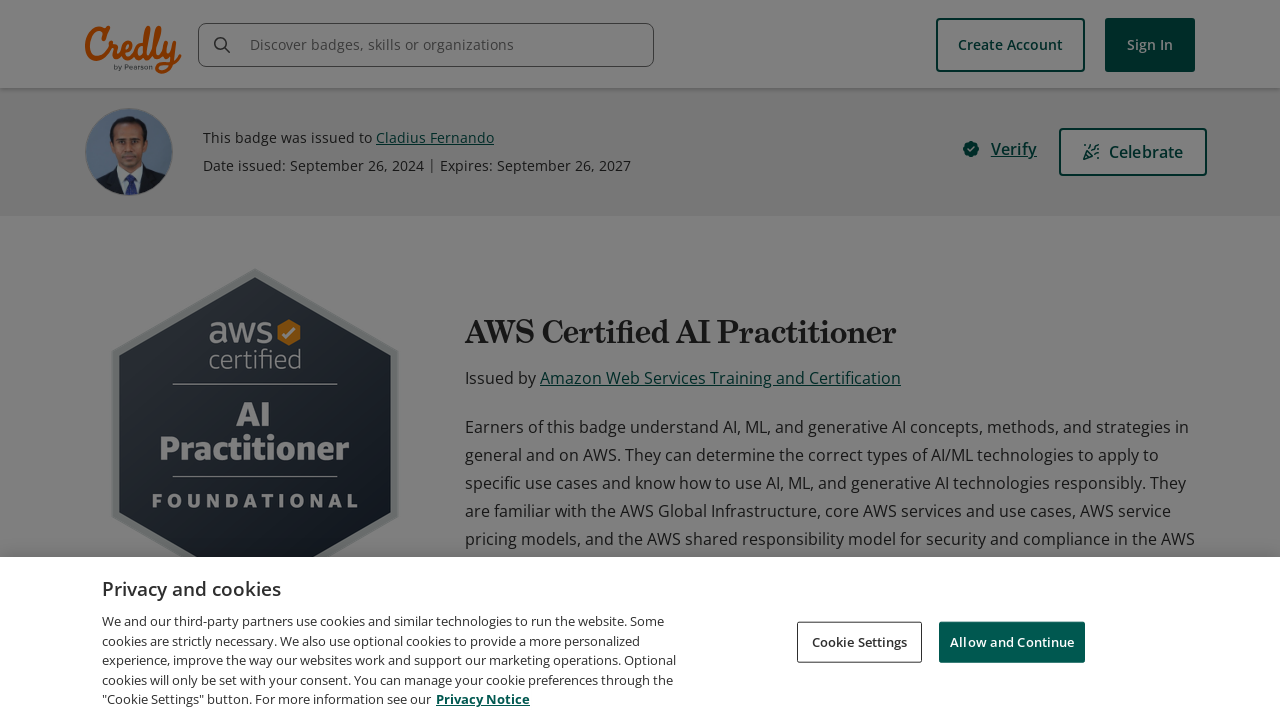

Verified badge name element is present
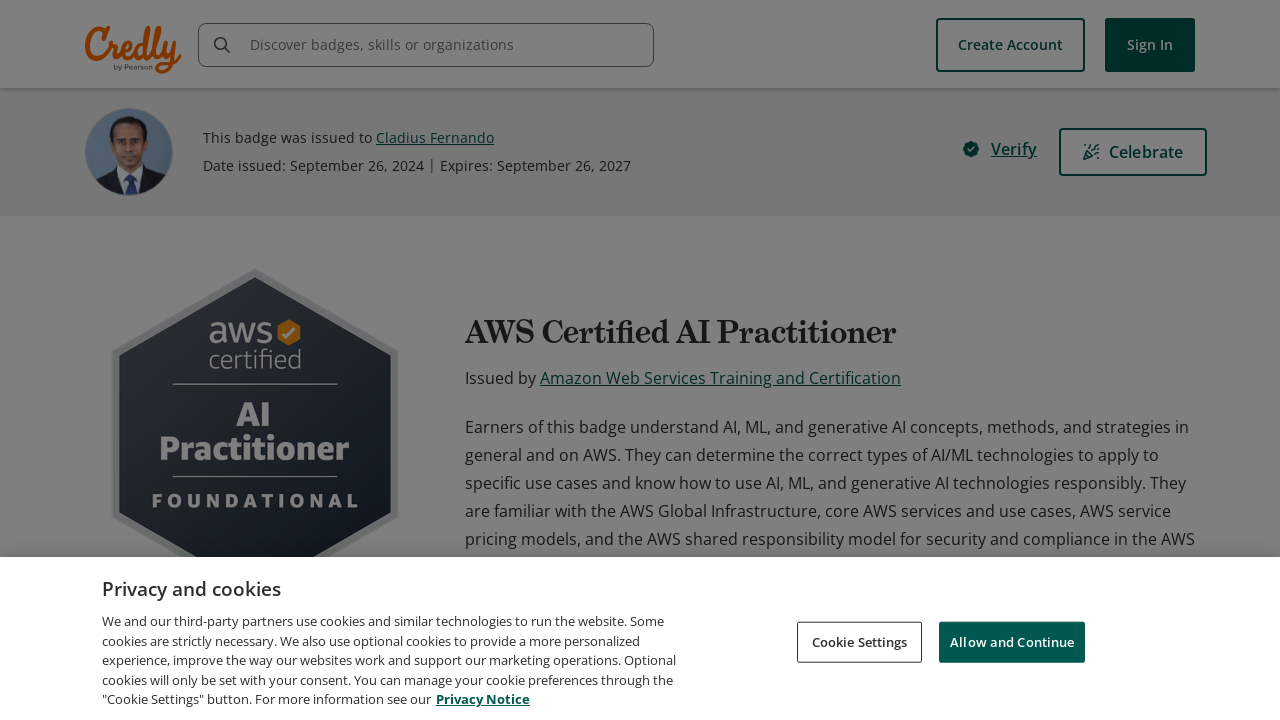

Verified certificate holder name element is present
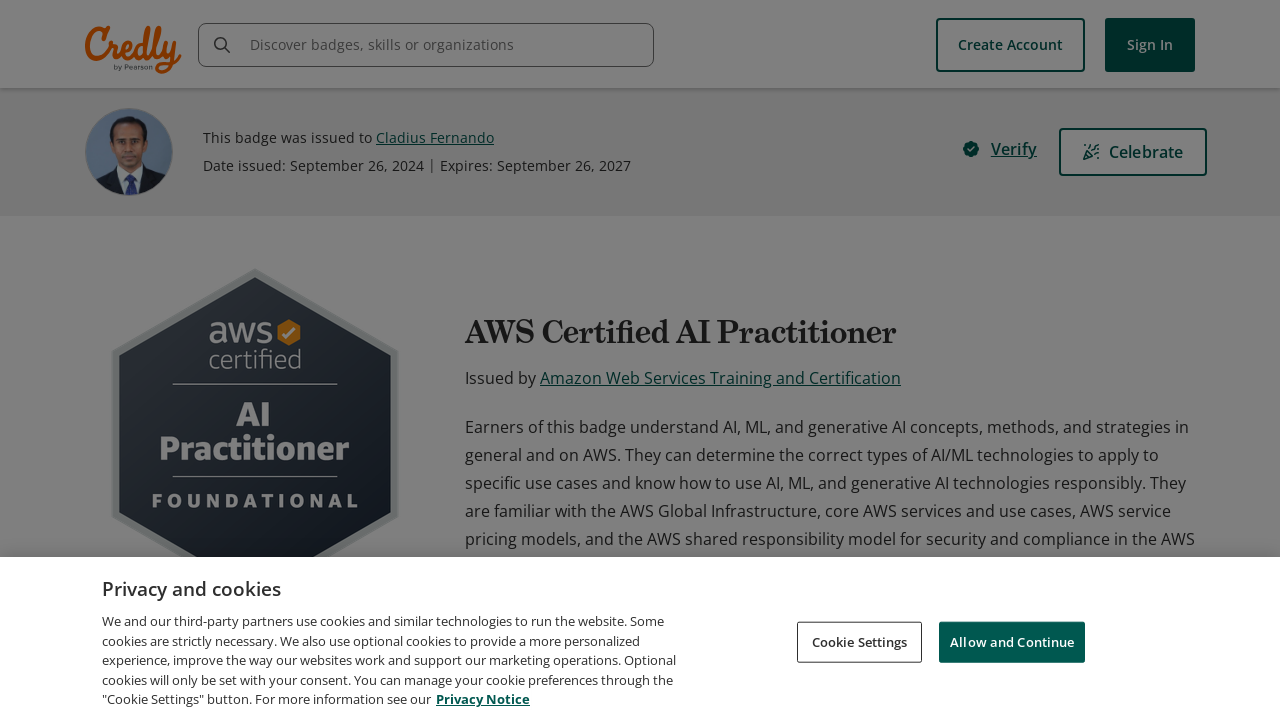

Verified issue/expiration dates section is present
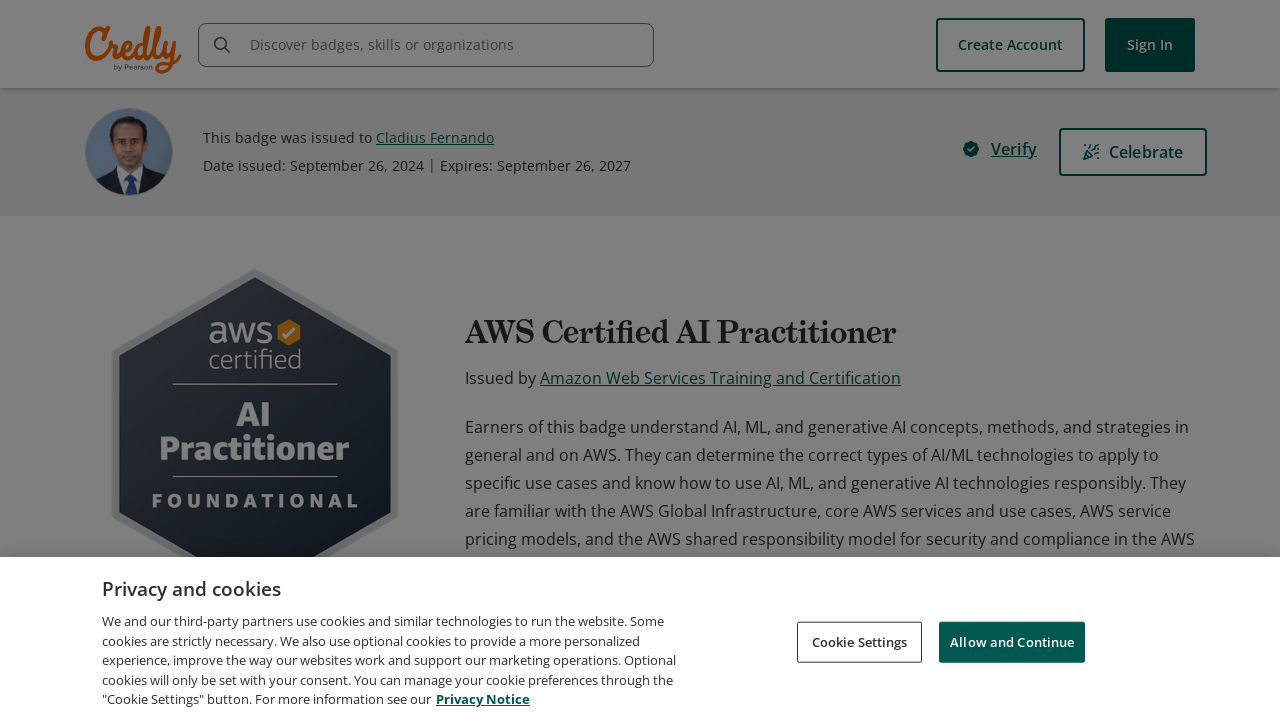

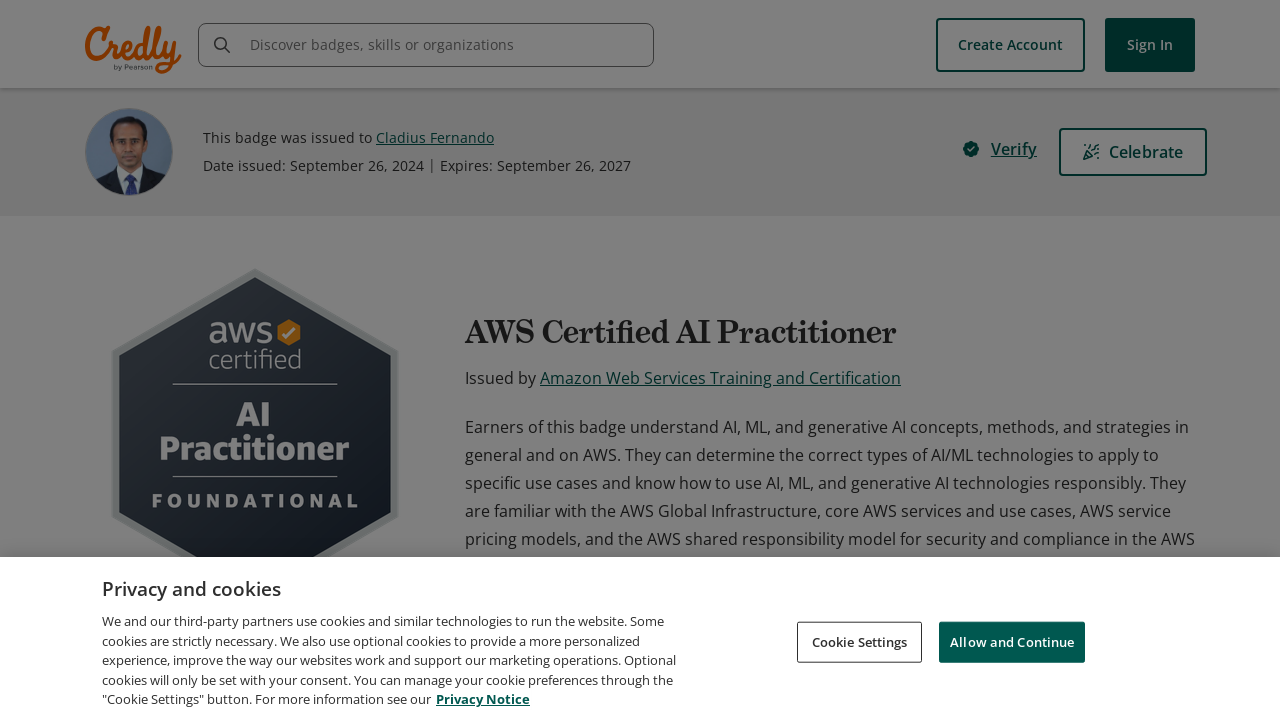